Tests a practice form by filling out various form fields including text inputs, password, checkboxes for drinks, radio buttons for colors, dropdown selection, email, and message fields, then submits the form.

Starting URL: https://practice-automation.com/form-fields/

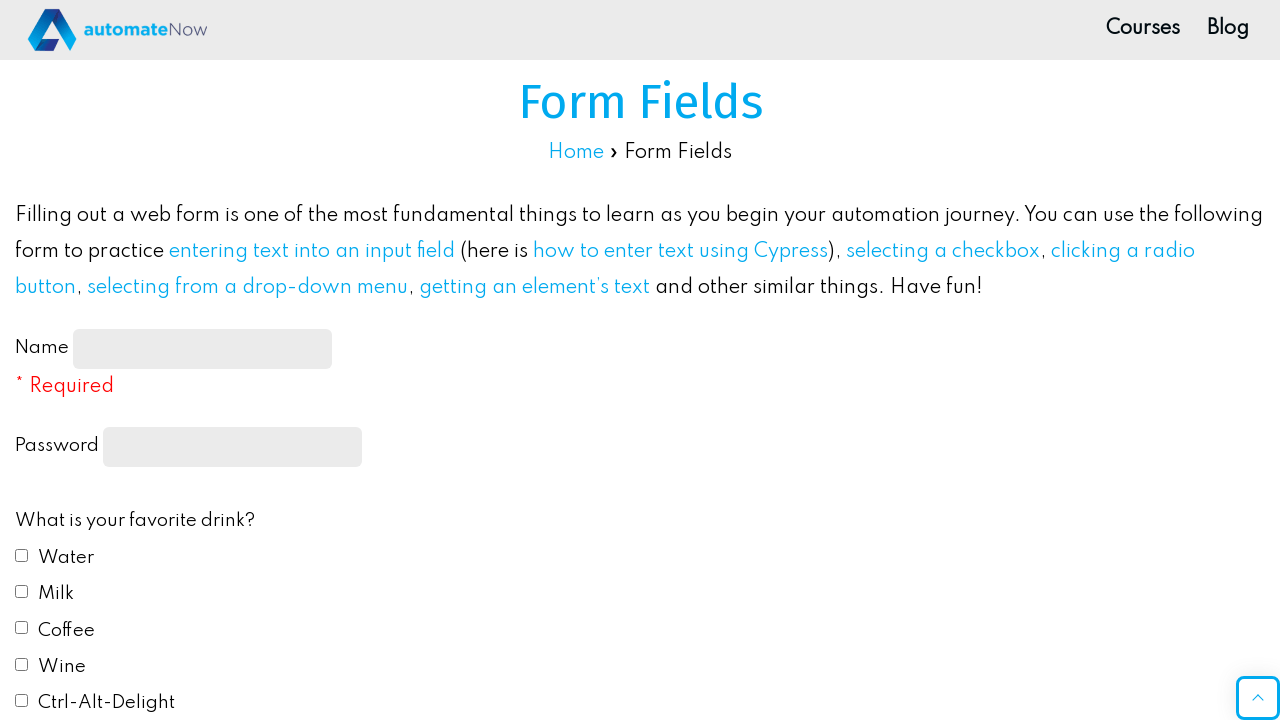

Waited for feedback form to load
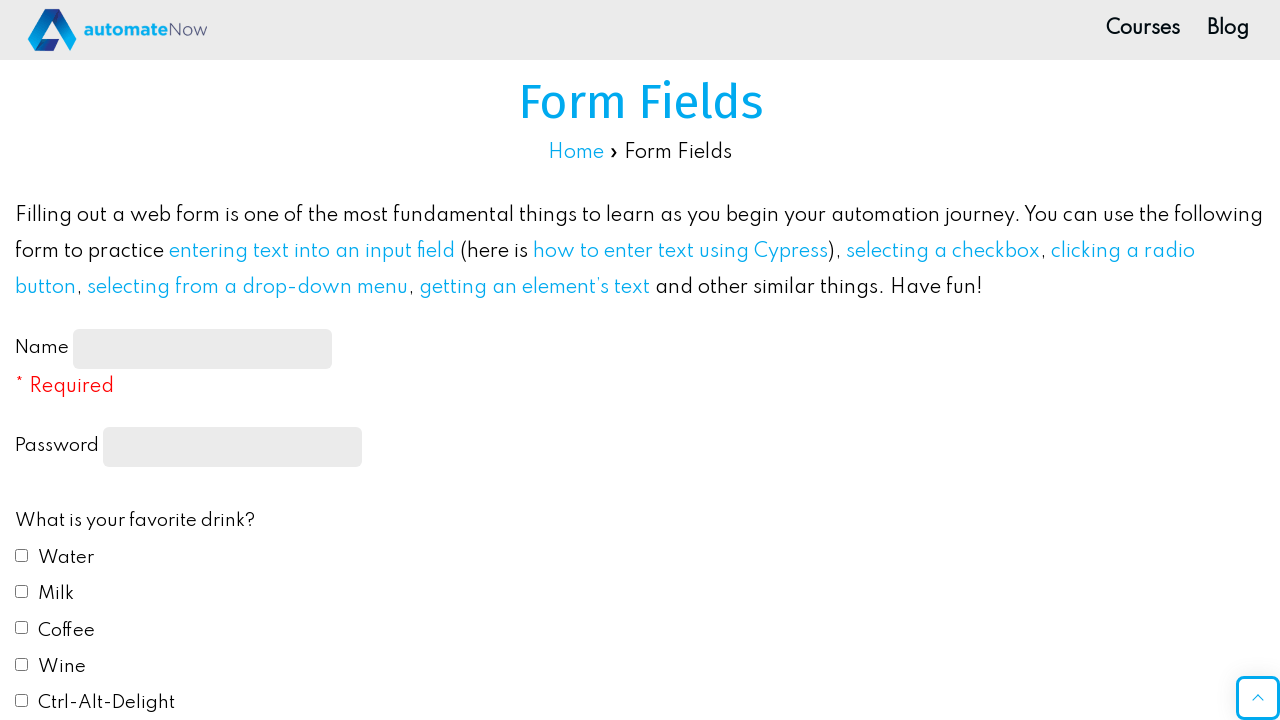

Filled name field with 'Islem' on #name-input
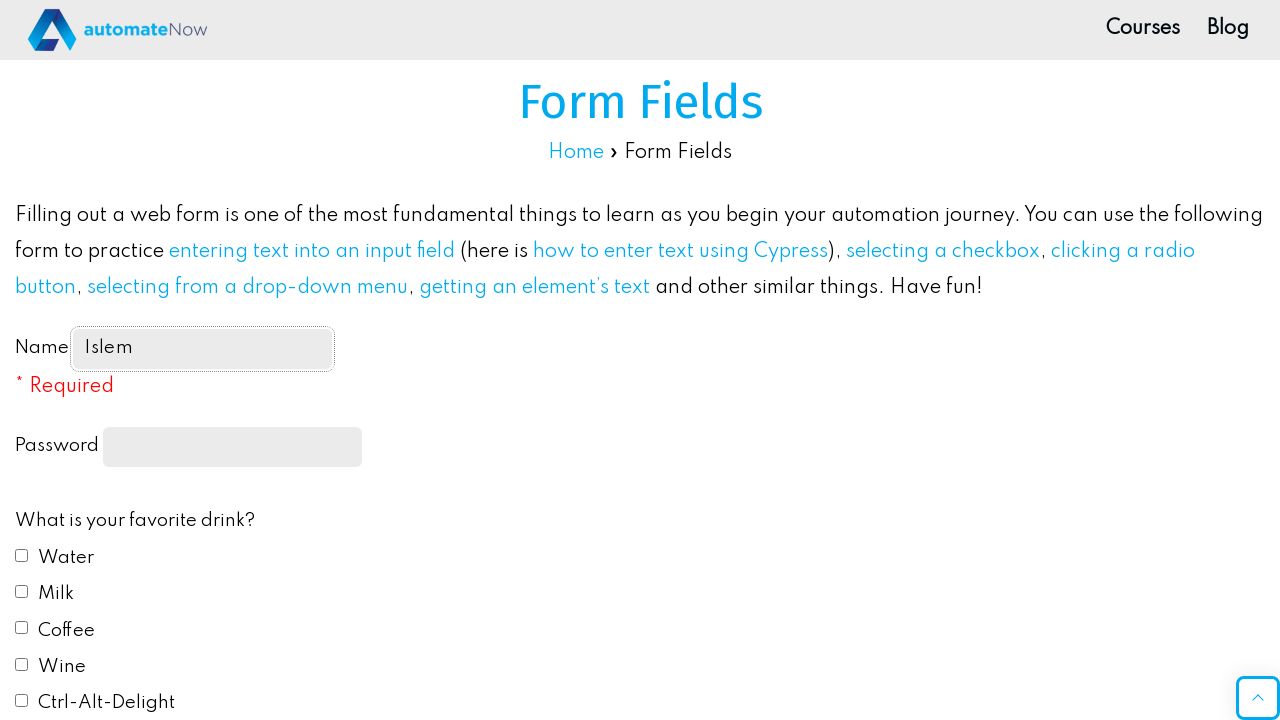

Filled password field with '123456' on input[type='password']
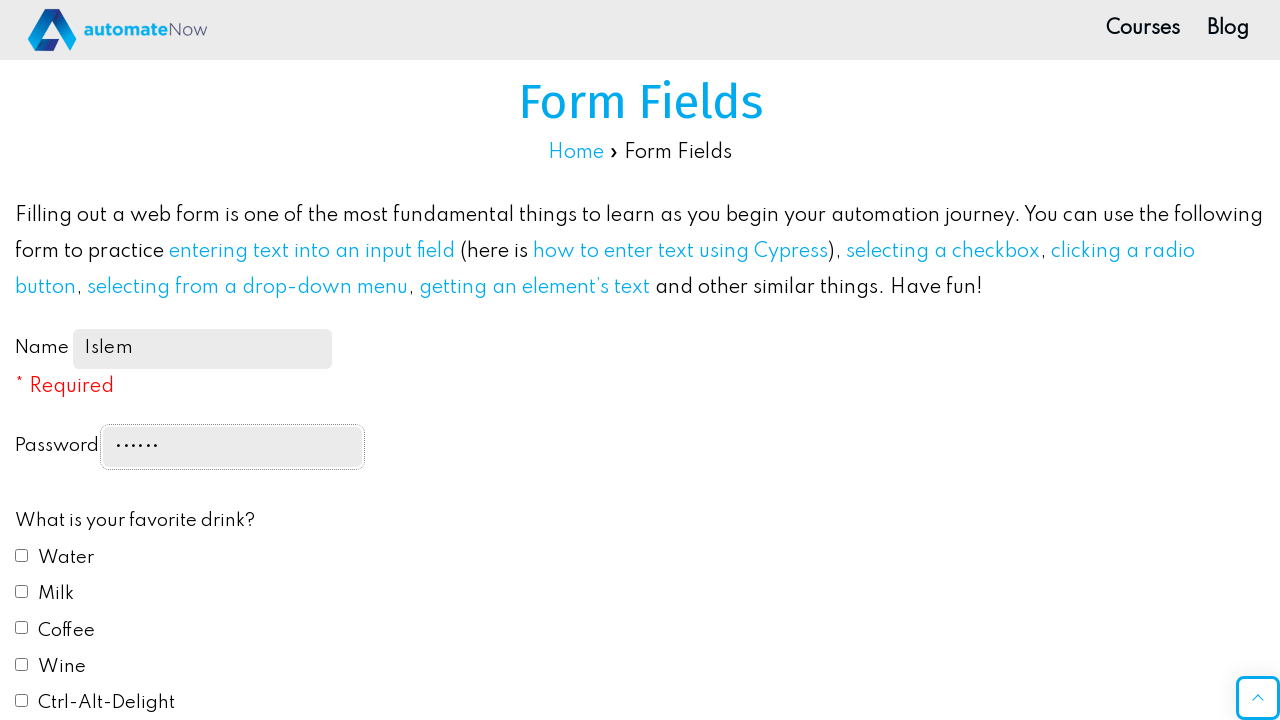

Checked drink1 checkbox at (22, 555) on #drink1
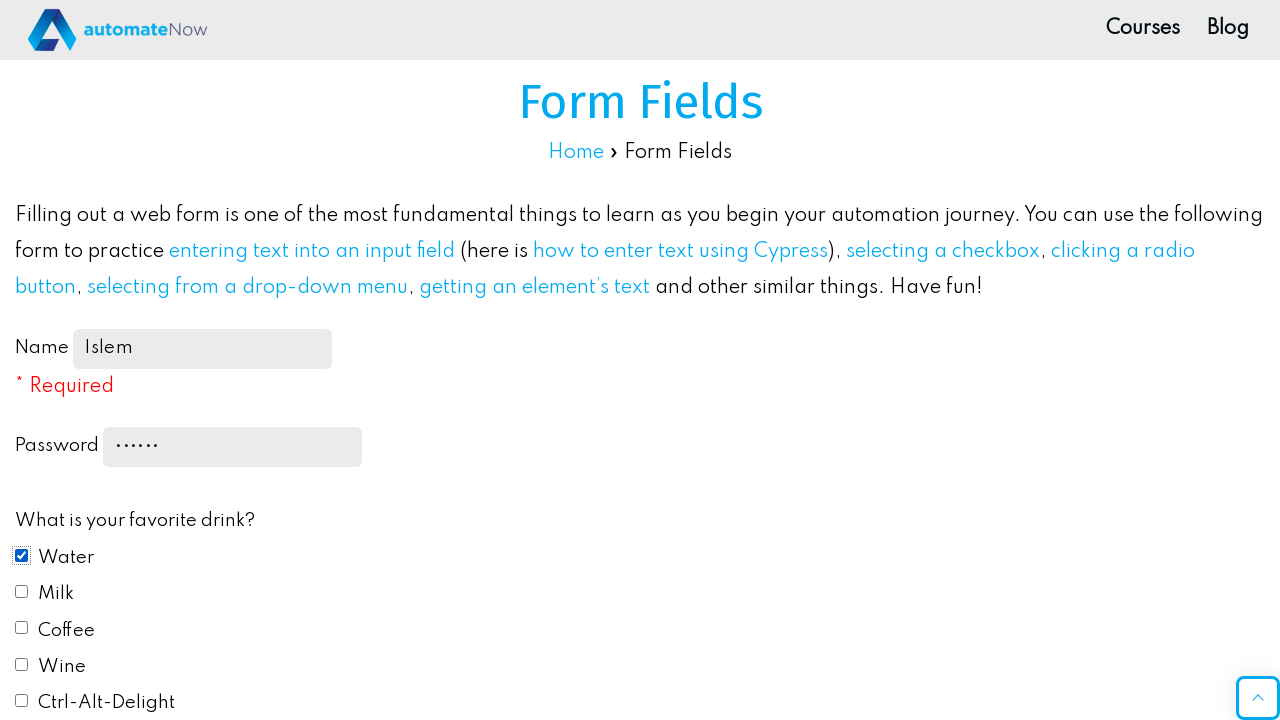

Checked drink2 checkbox at (22, 591) on #drink2
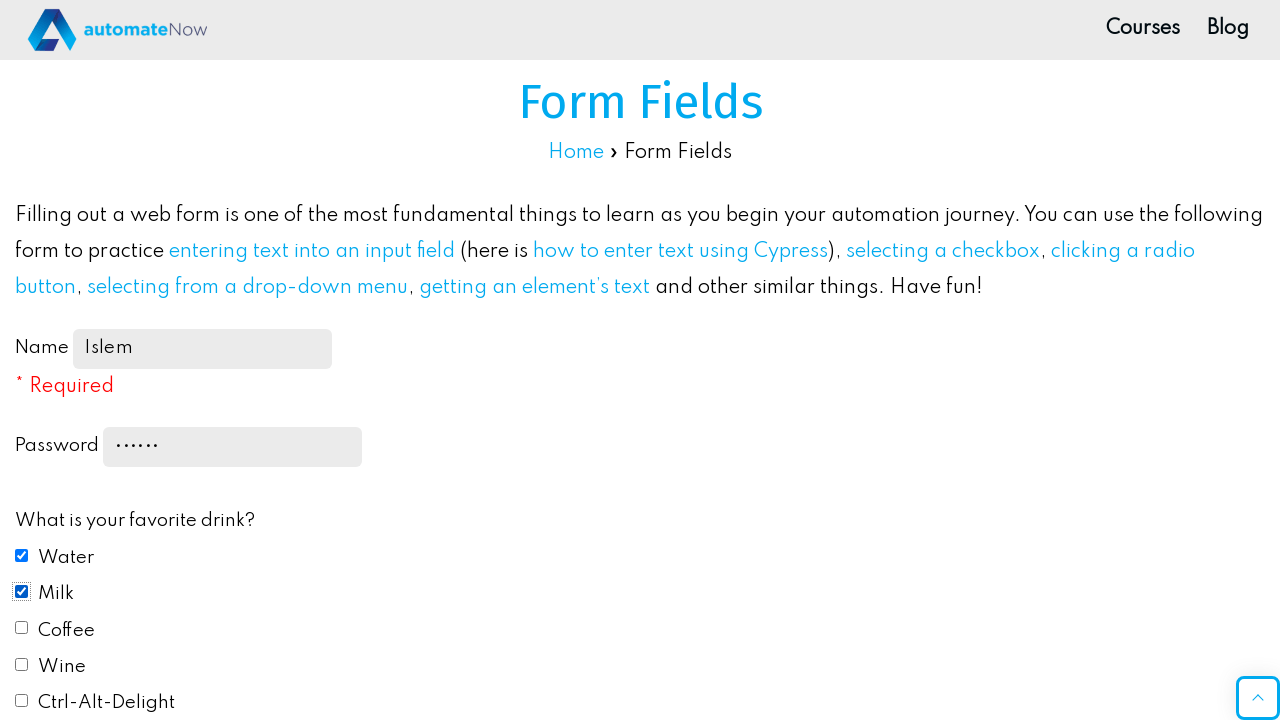

Checked drink3 checkbox at (22, 628) on #drink3
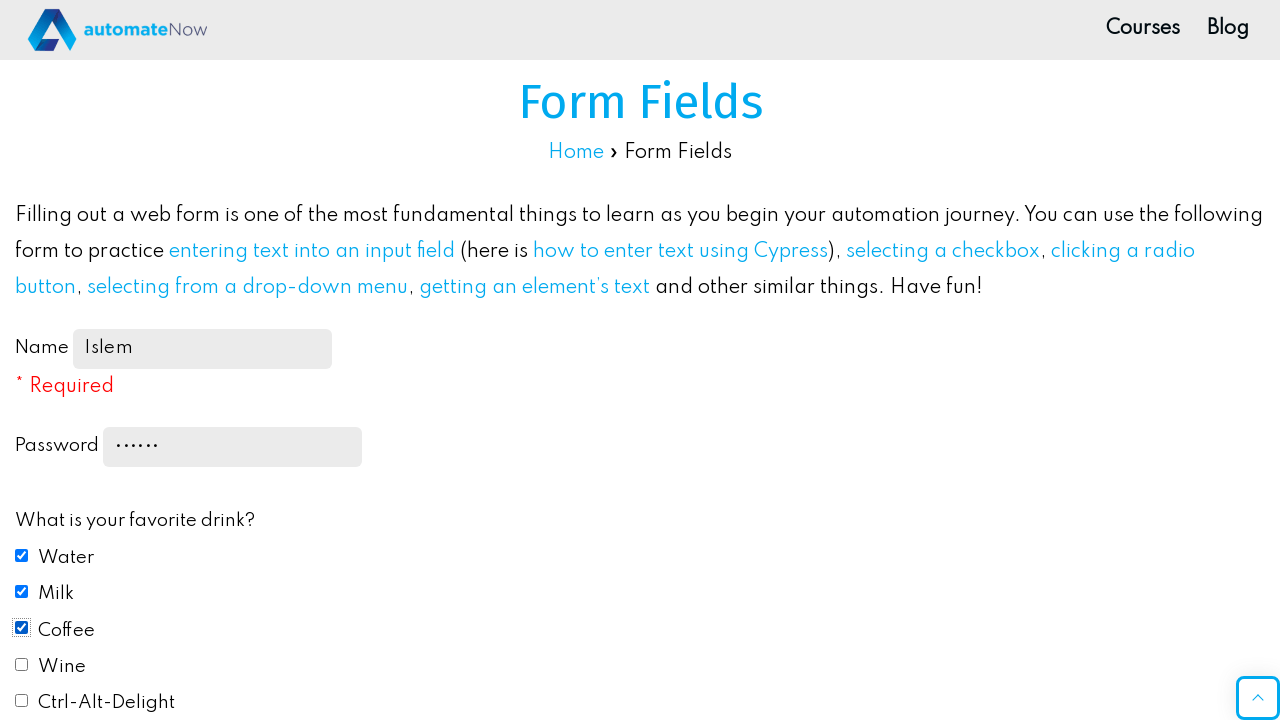

Checked drink4 checkbox at (22, 664) on #drink4
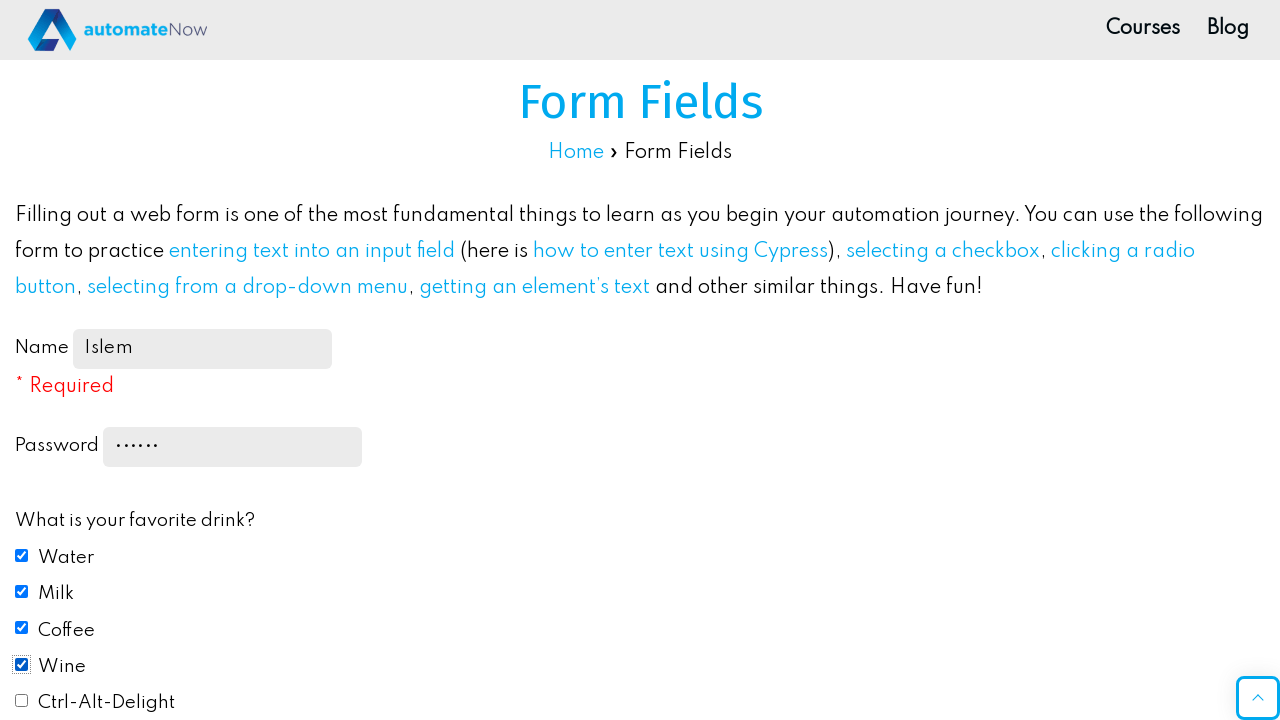

Checked drink5 checkbox at (22, 701) on #drink5
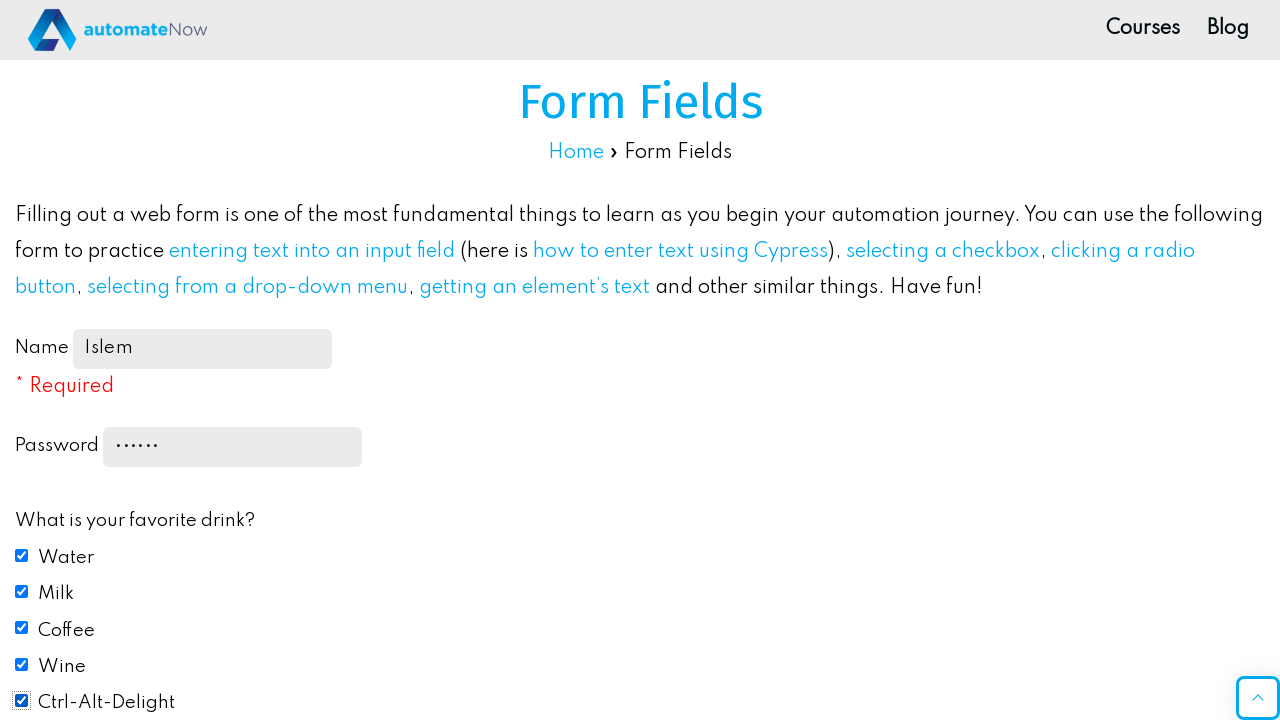

Selected color1 radio button at (22, 360) on #color1
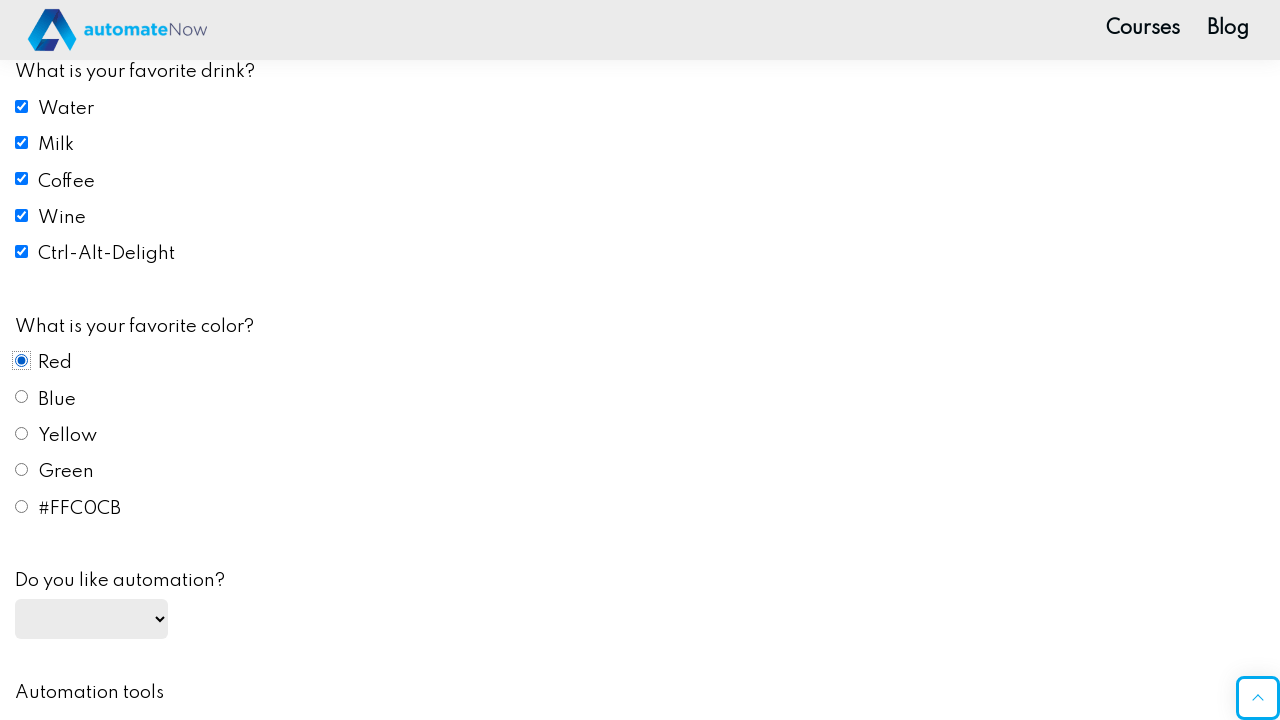

Selected color2 radio button at (22, 397) on #color2
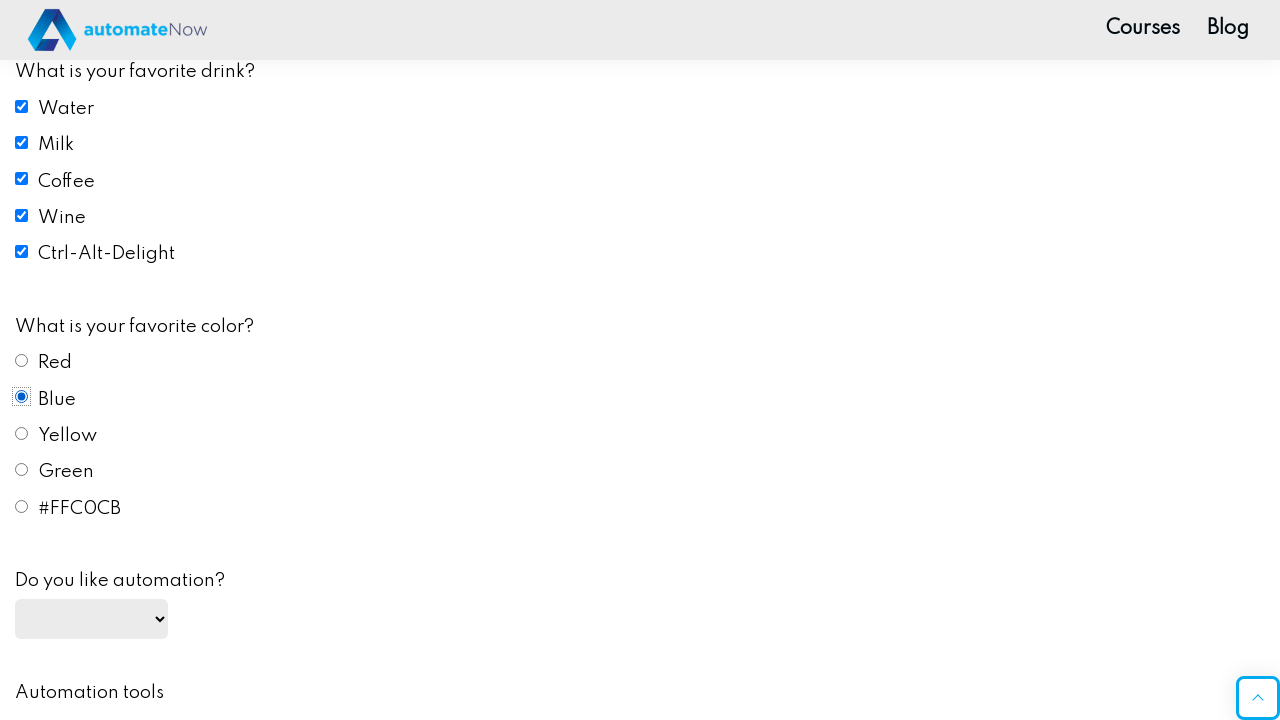

Selected color3 radio button at (22, 433) on #color3
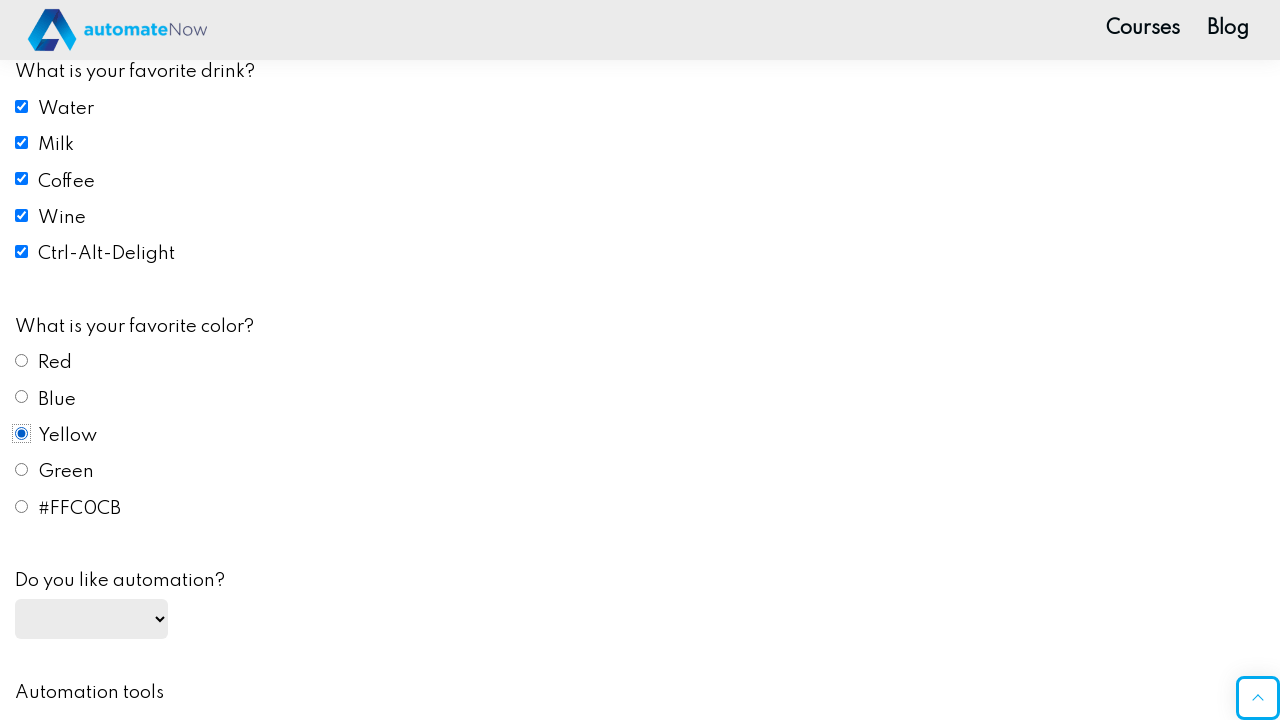

Selected color4 radio button at (22, 470) on #color4
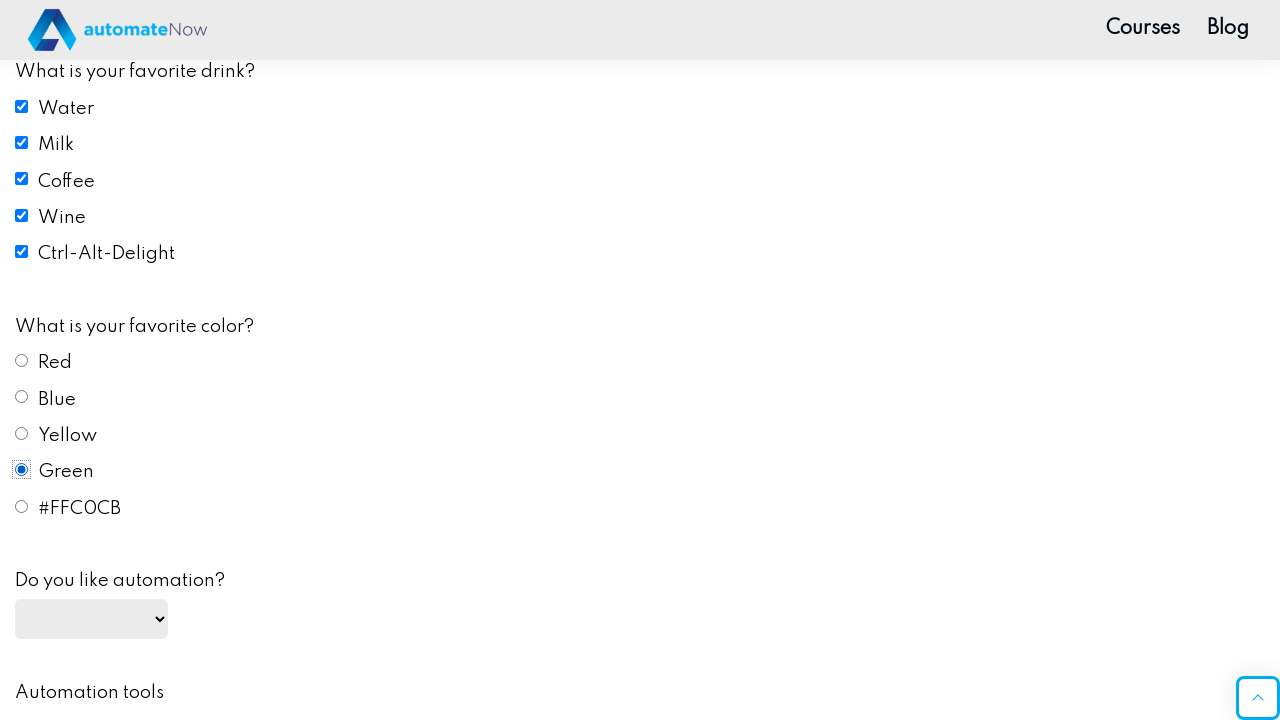

Selected color5 radio button at (22, 506) on #color5
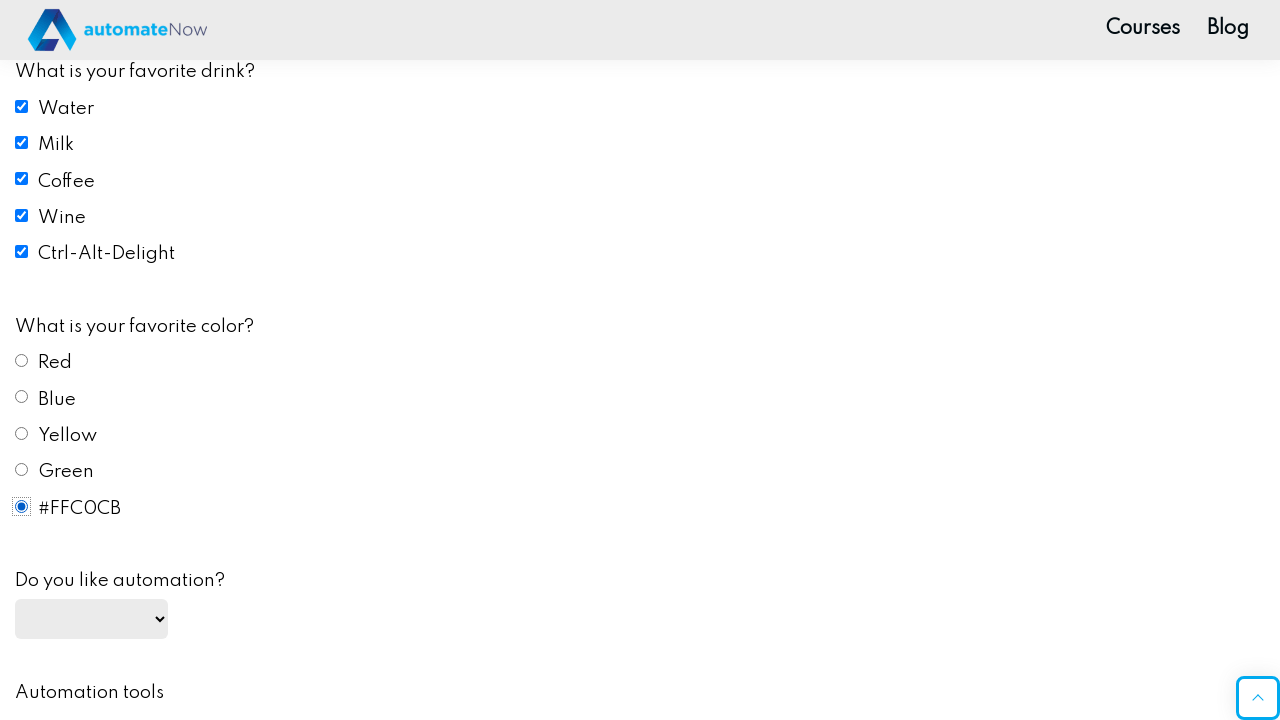

Scrolled automation dropdown into view
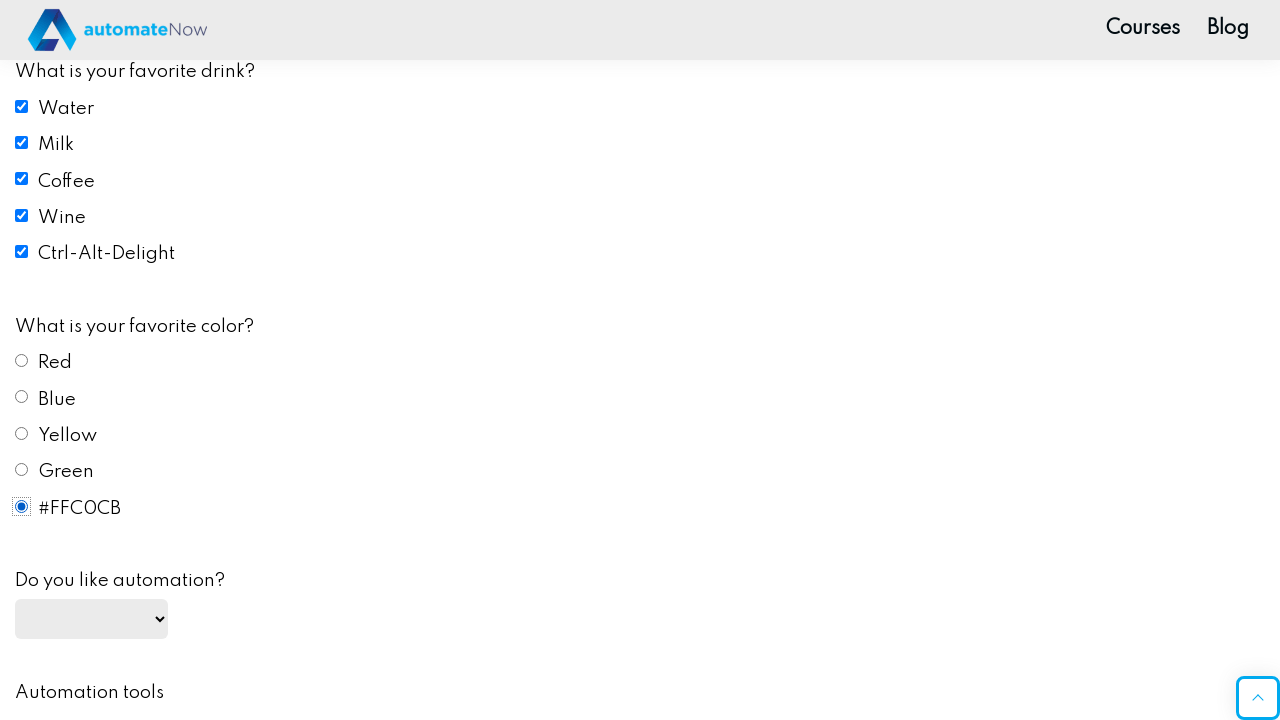

Selected 'Yes' from automation dropdown on #automation
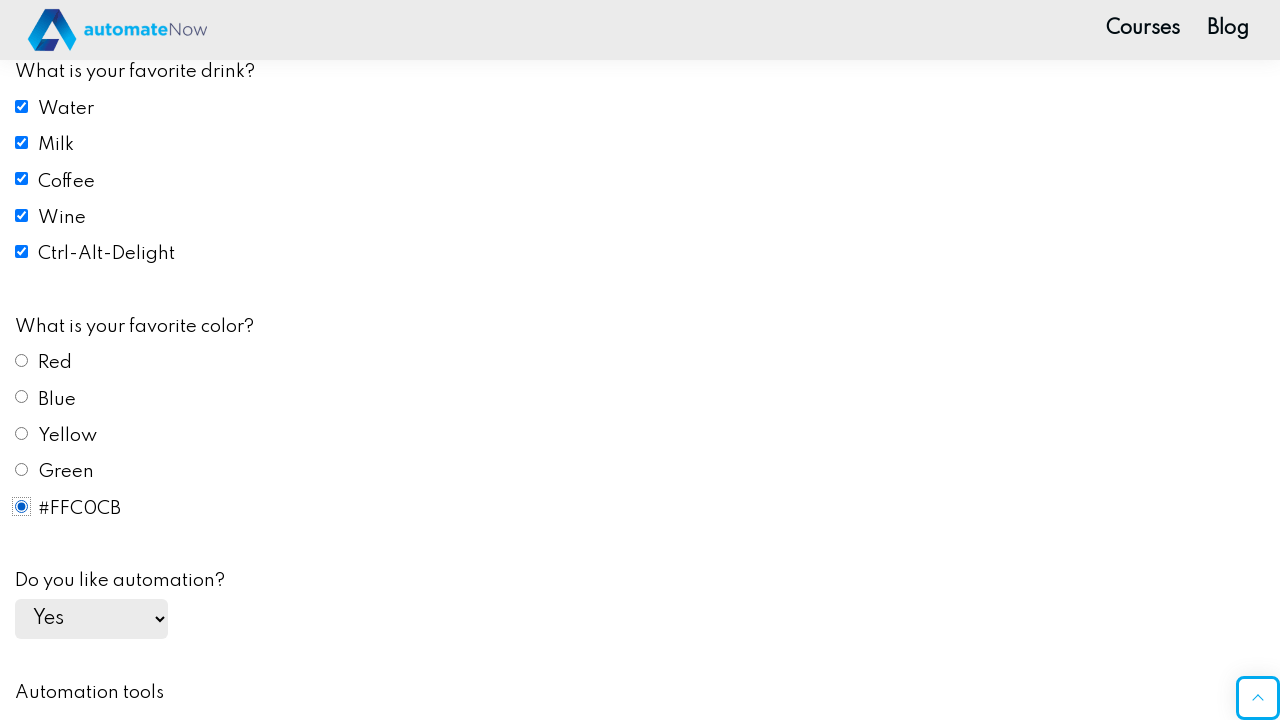

Selected 'No' from automation dropdown on #automation
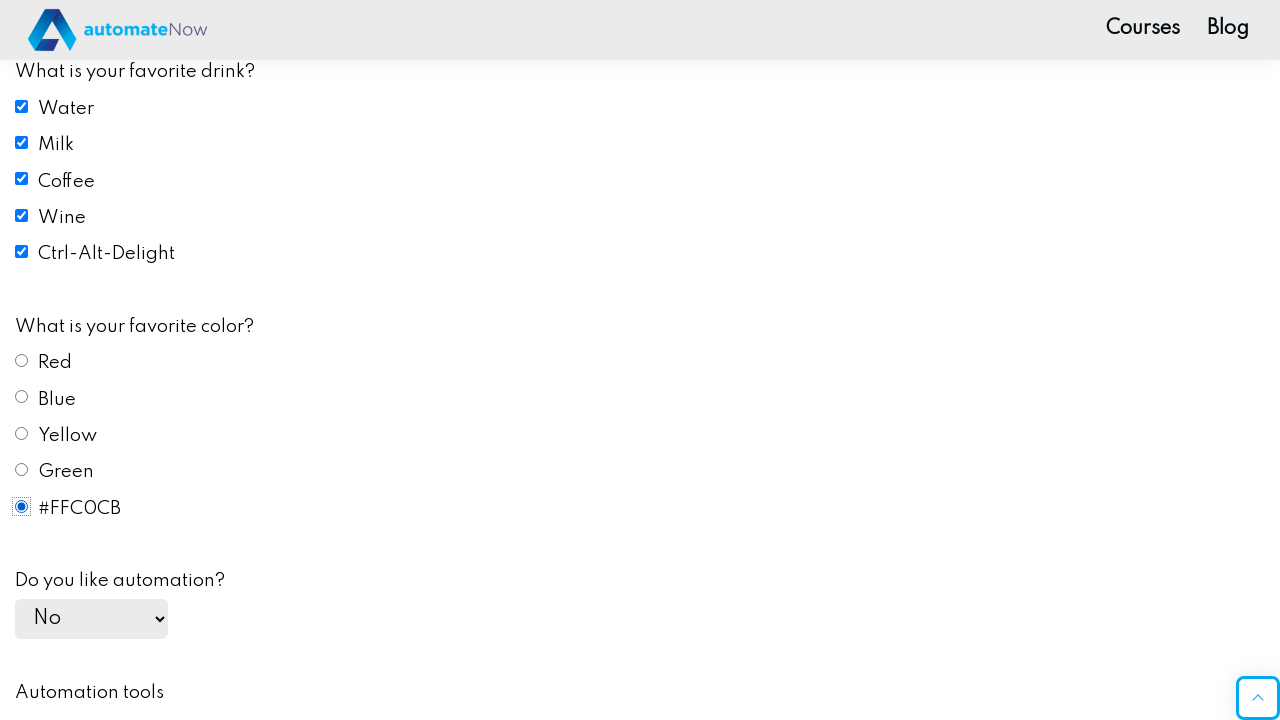

Selected 'Undecided' from automation dropdown on #automation
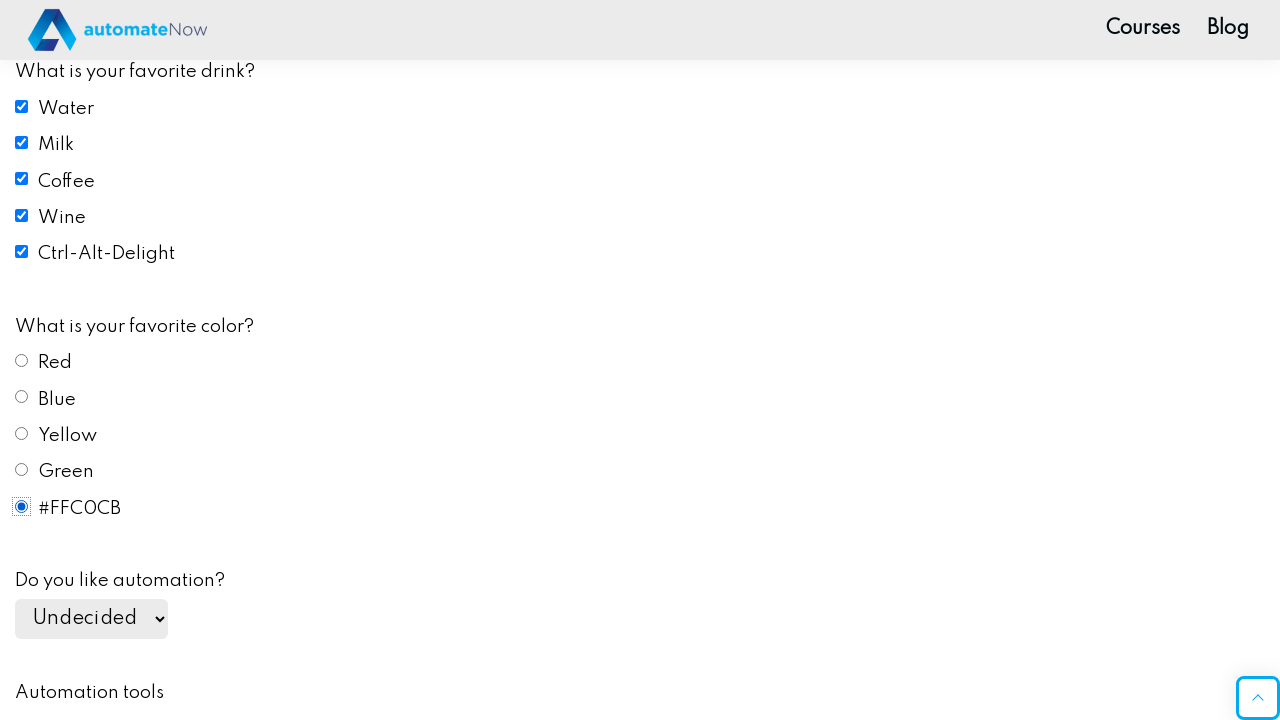

Filled email field with 'Souihi.islem@gmail.com' on #email
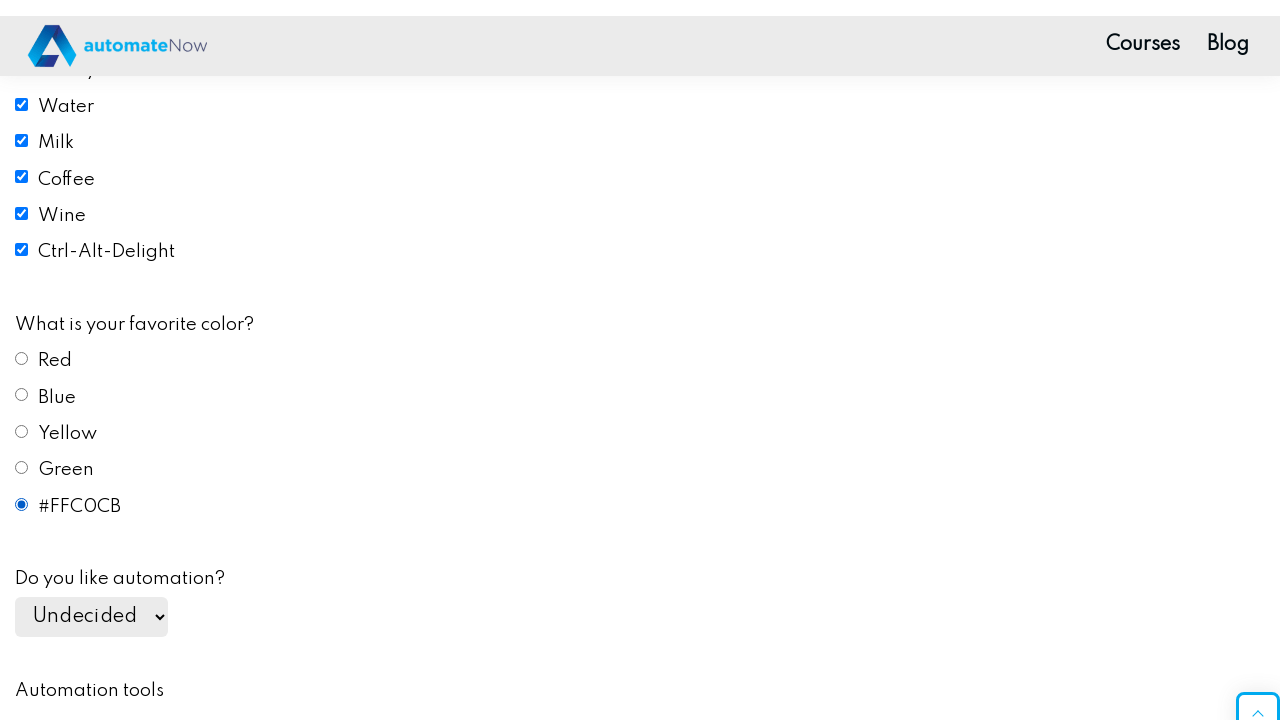

Filled message field with 'hello word' on #message
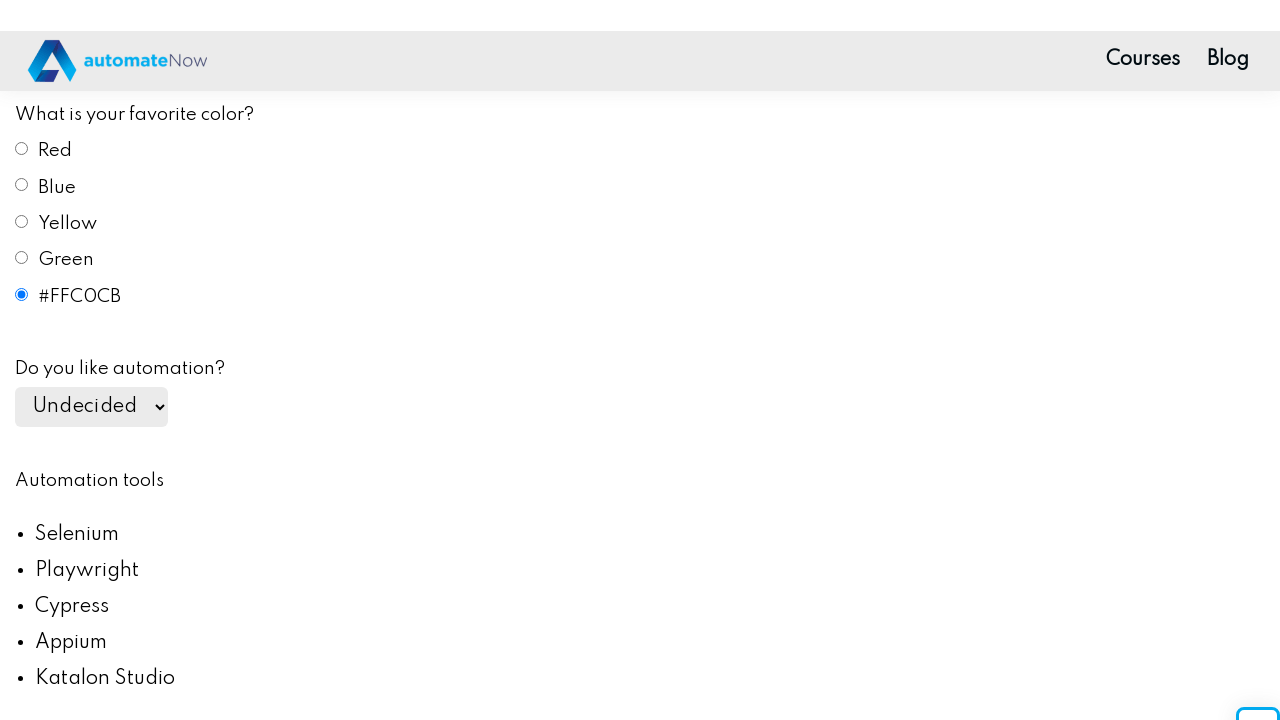

Clicked submit button to submit the form at (108, 697) on #submit-btn
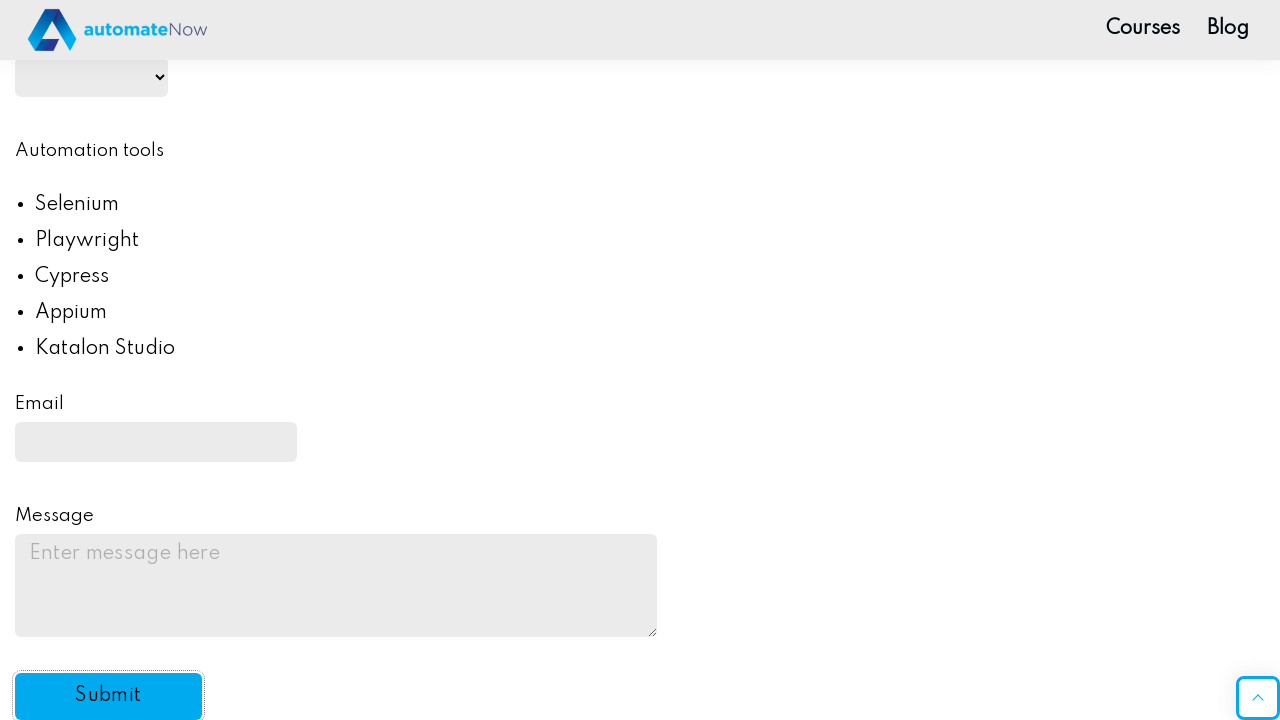

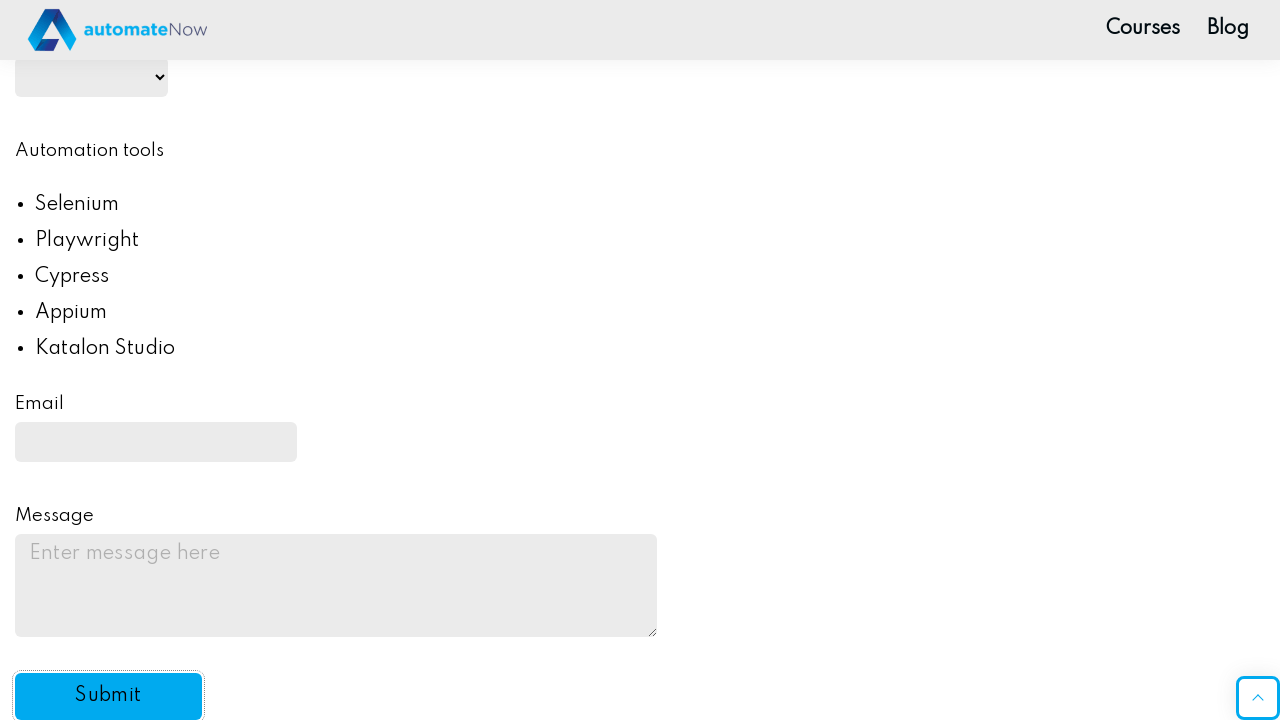